Tests file upload functionality by selecting a file via the file input element and clicking the submit button to upload it.

Starting URL: https://the-internet.herokuapp.com/upload

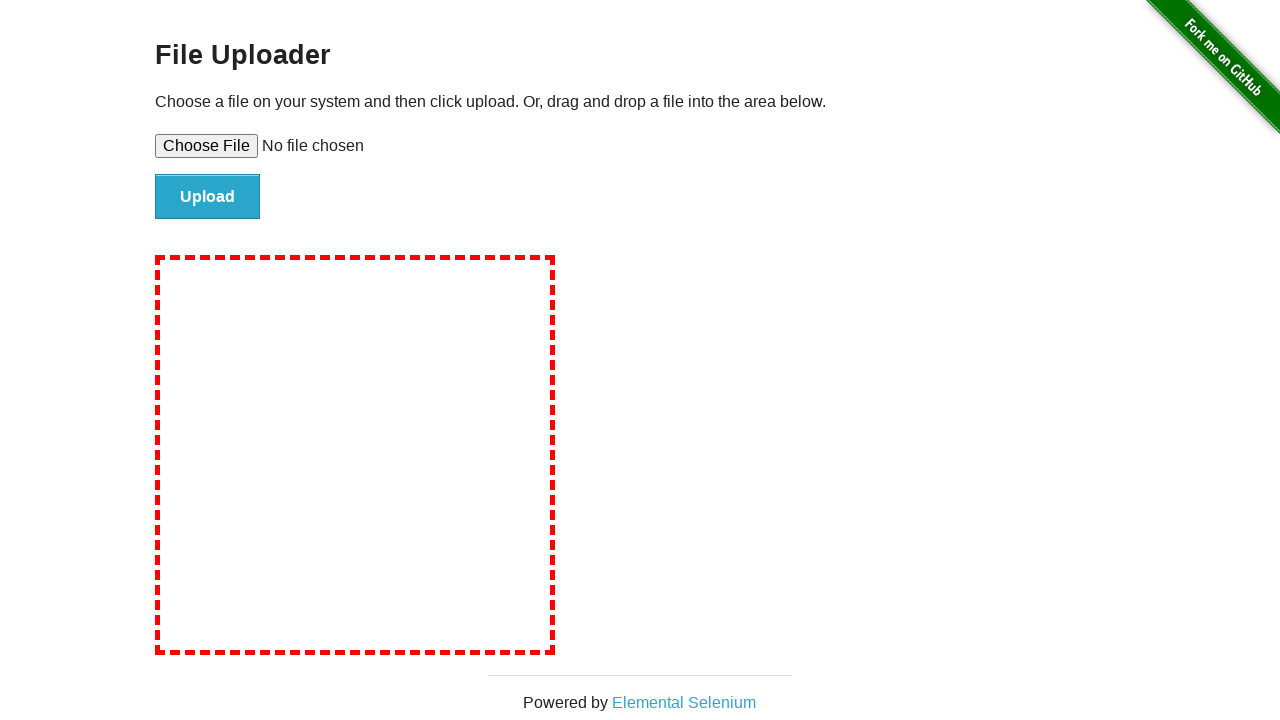

Created temporary test file for upload
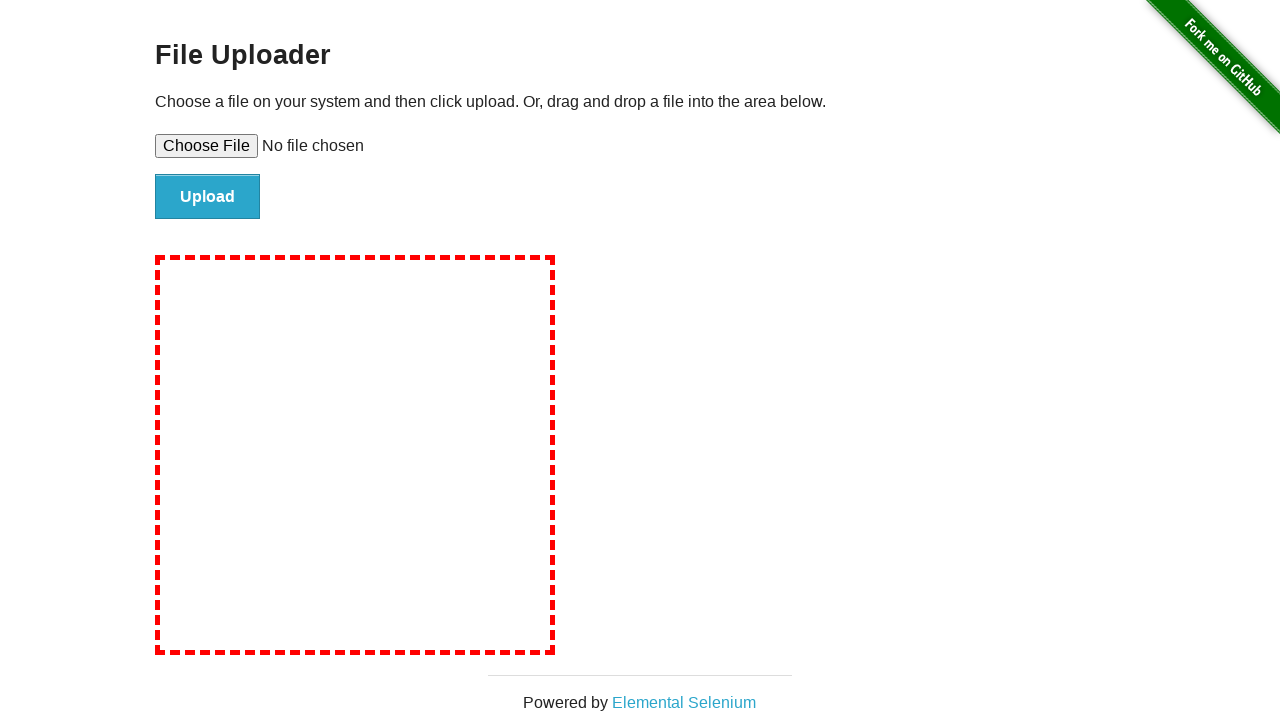

Selected file via file input element
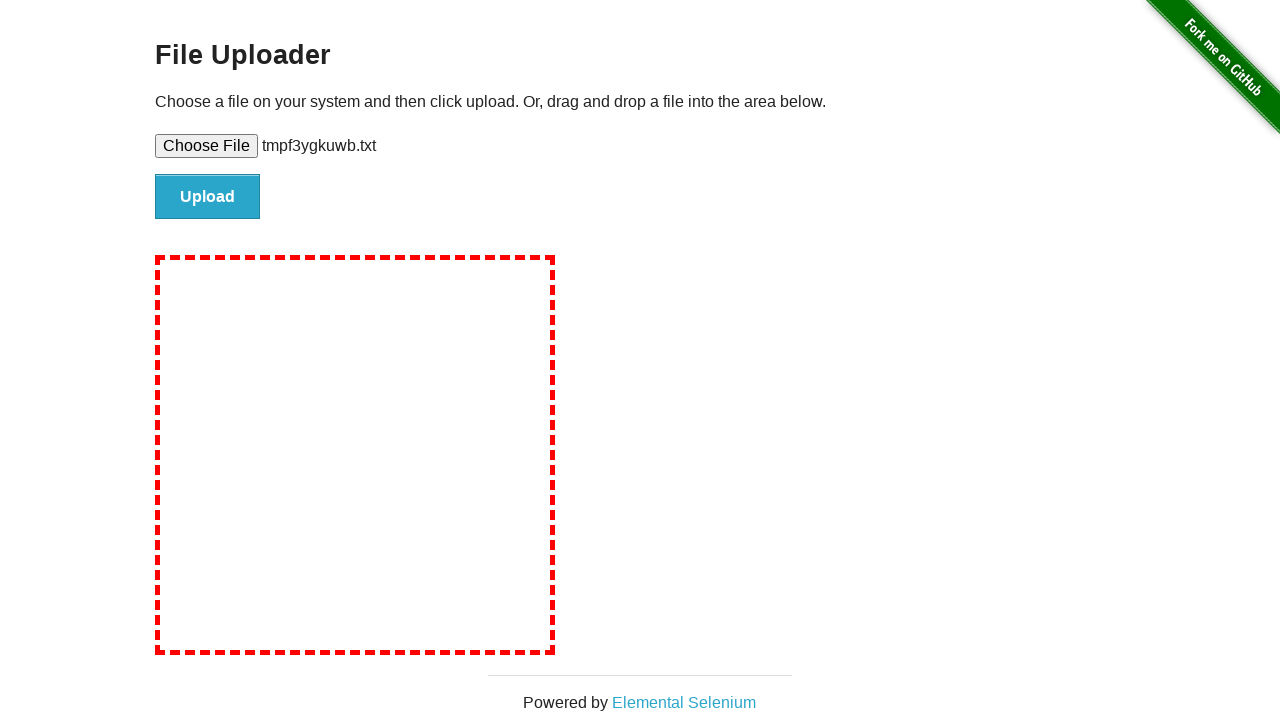

Clicked submit button to upload file at (208, 197) on #file-submit
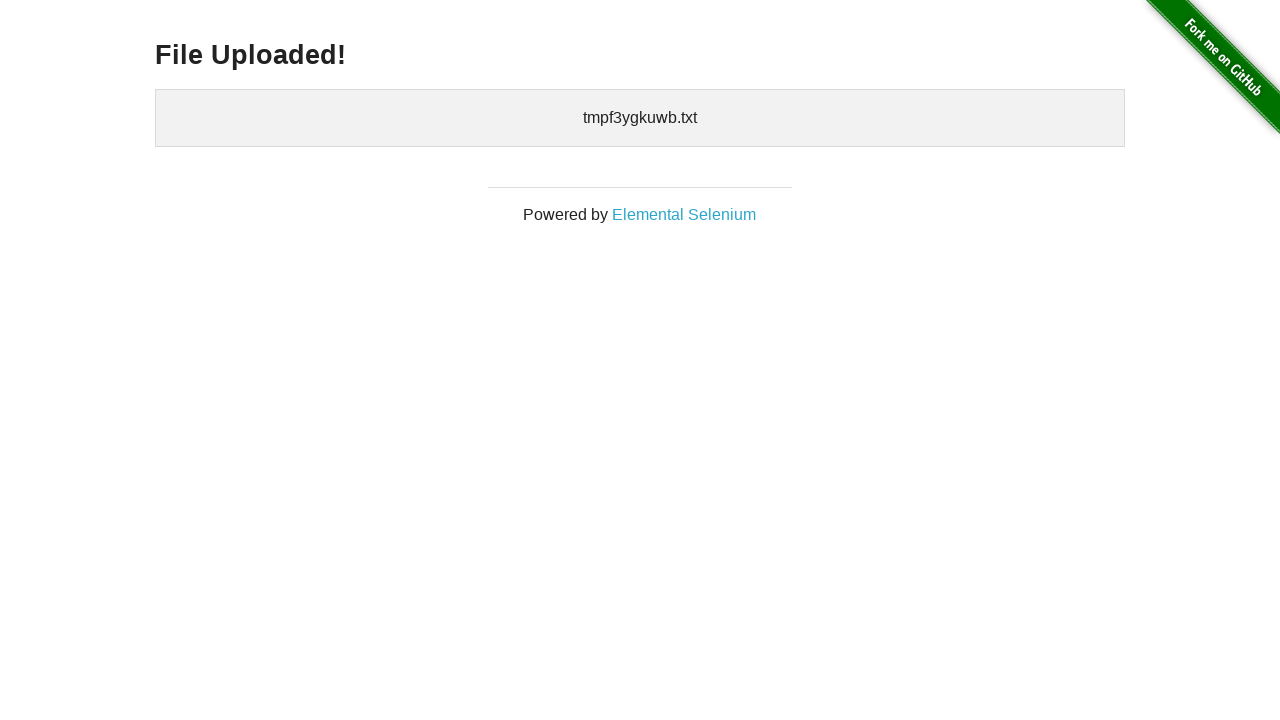

Upload confirmation appeared
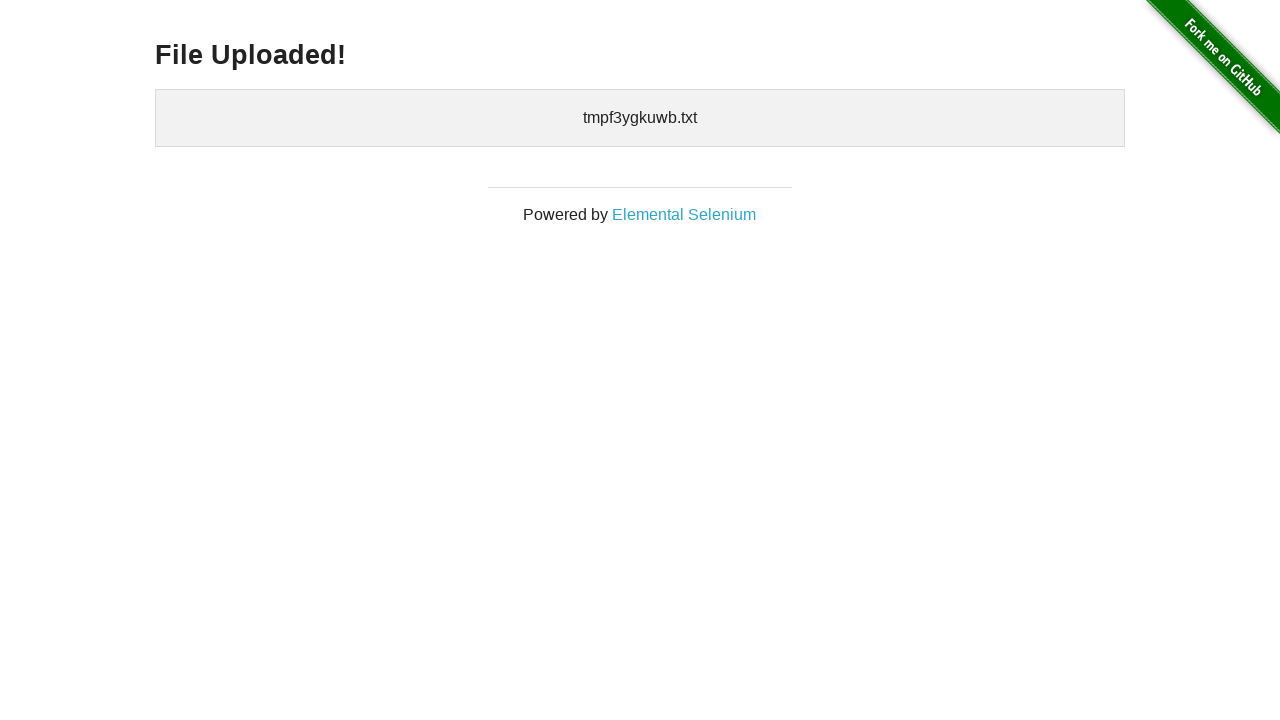

Cleaned up temporary test file
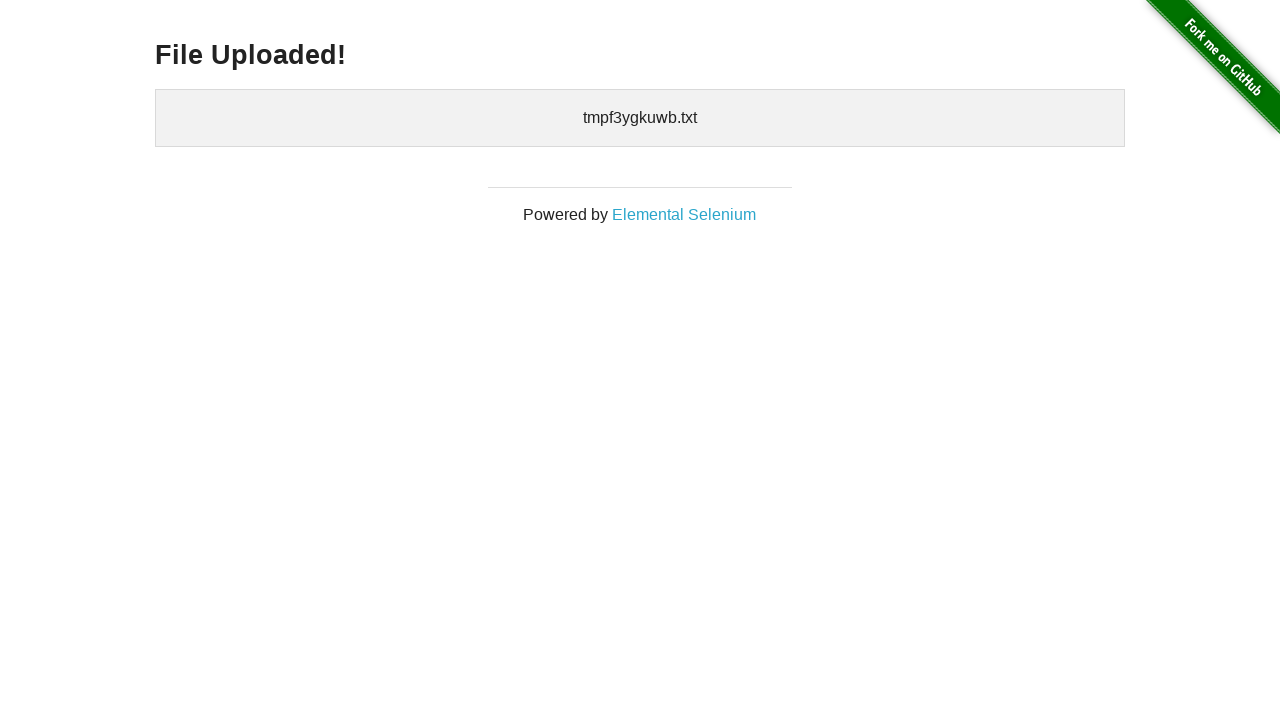

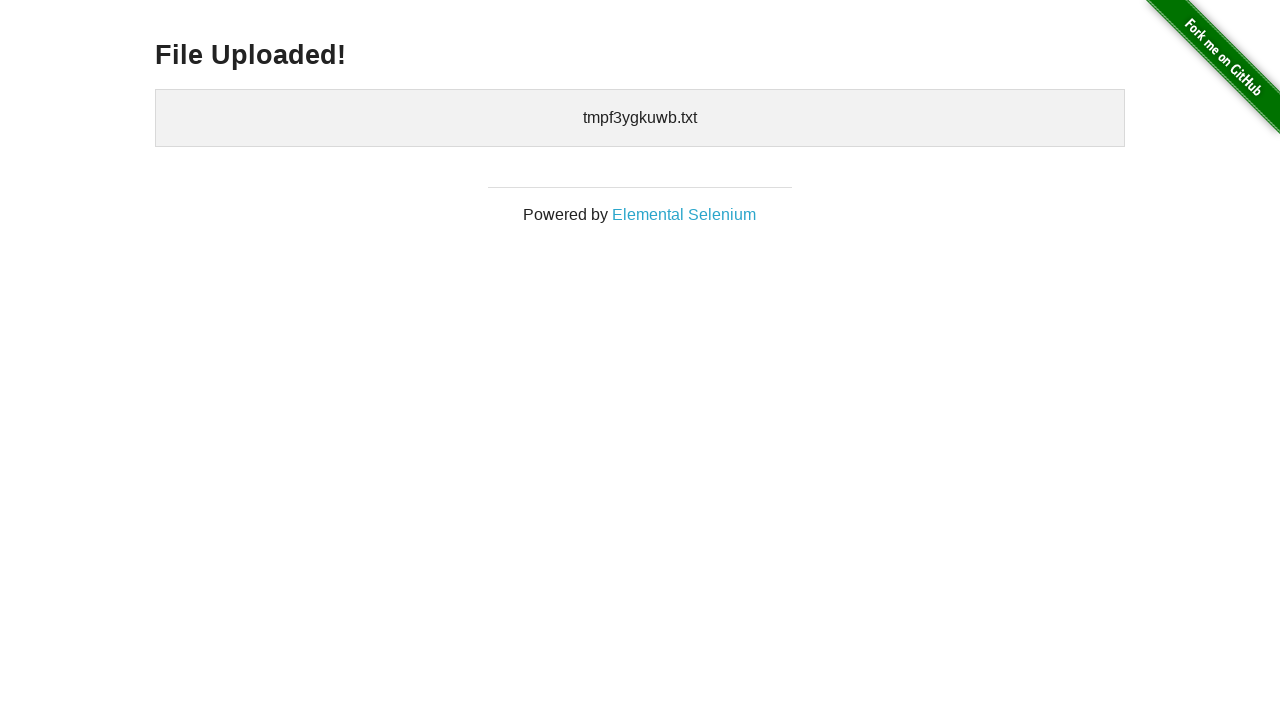